Tests temperature conversion by entering 20 degrees Celsius and clicking convert

Starting URL: http://nahual.github.io/qc-celfar/?v=2

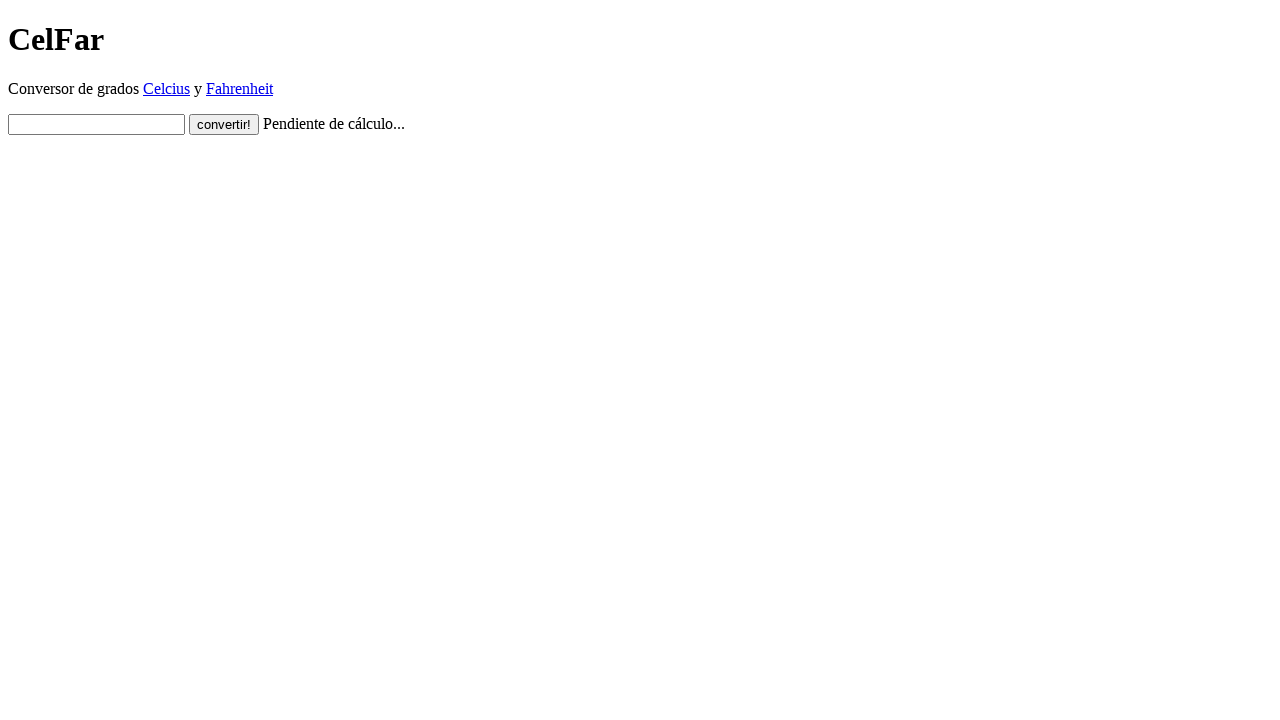

Entered 20 degrees Celsius into the input field on #input
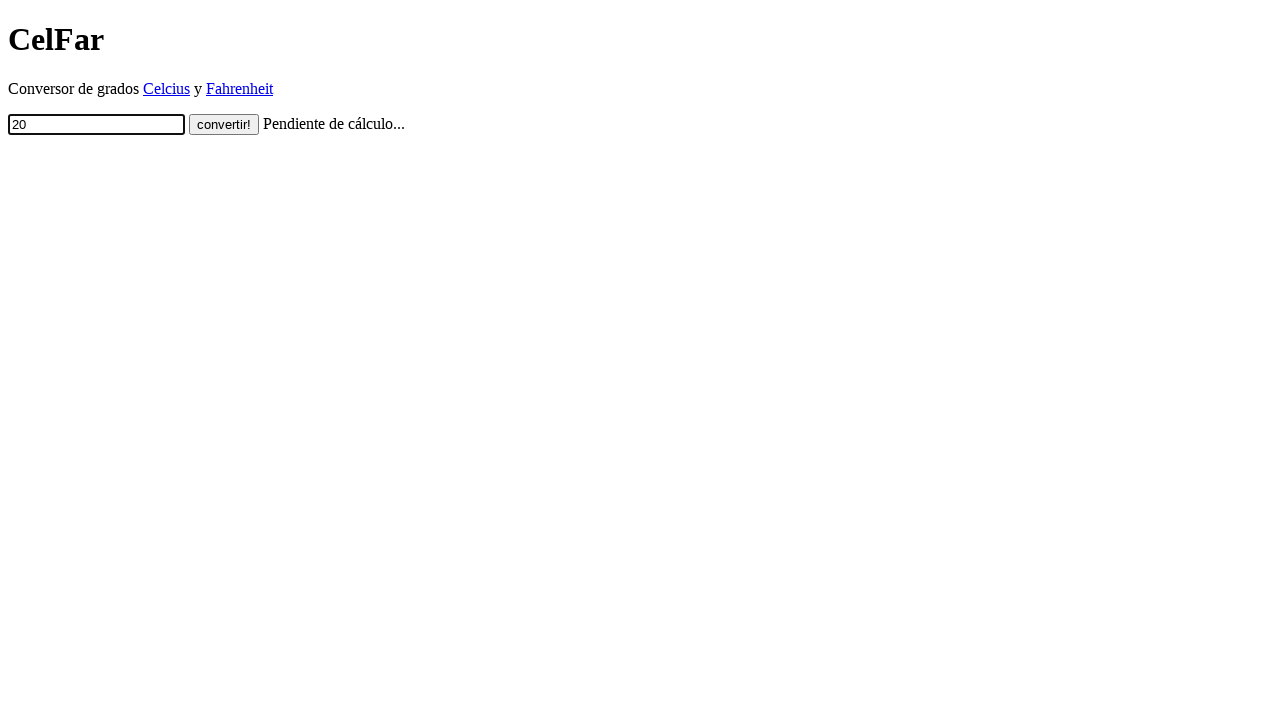

Clicked the convert button at (224, 124) on .button
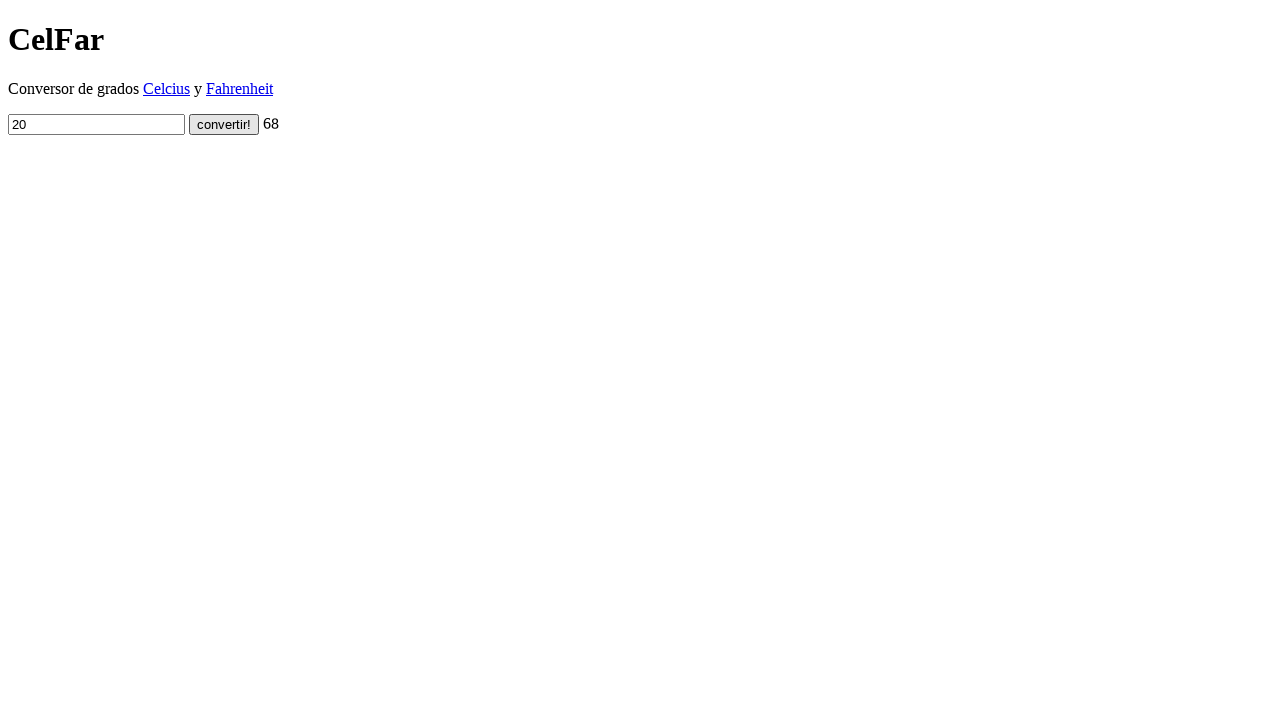

Retrieved output value from conversion result
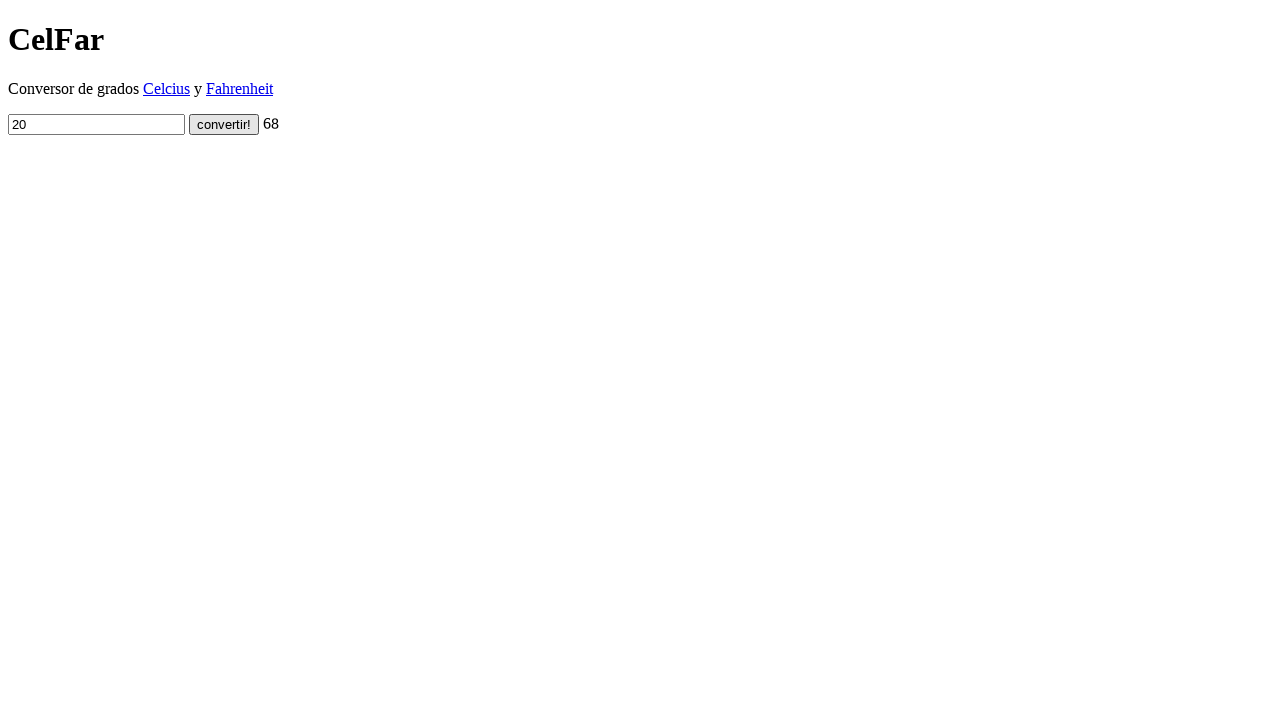

Verified conversion result: 20°C = 68°F
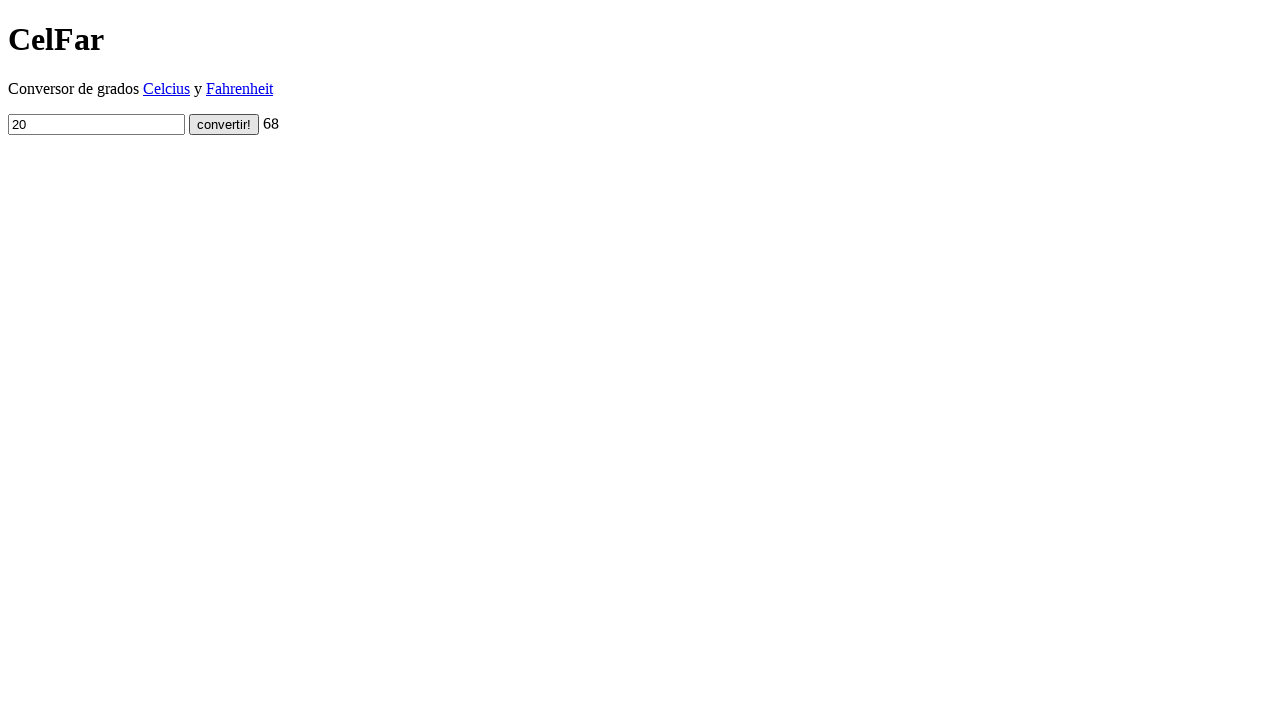

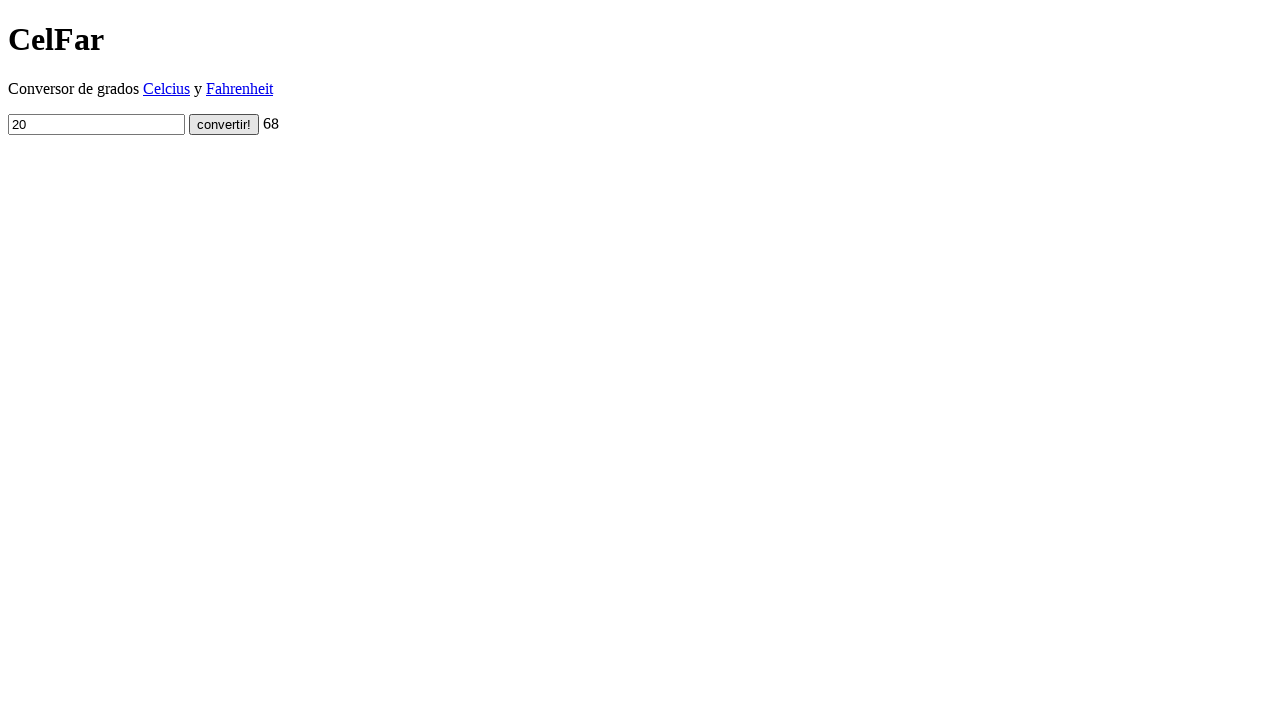